Tests browser navigation commands including navigating to a page, going back, forward, refreshing, and window maximize/minimize operations on the-internet.herokuapp.com test site.

Starting URL: http://the-internet.herokuapp.com/

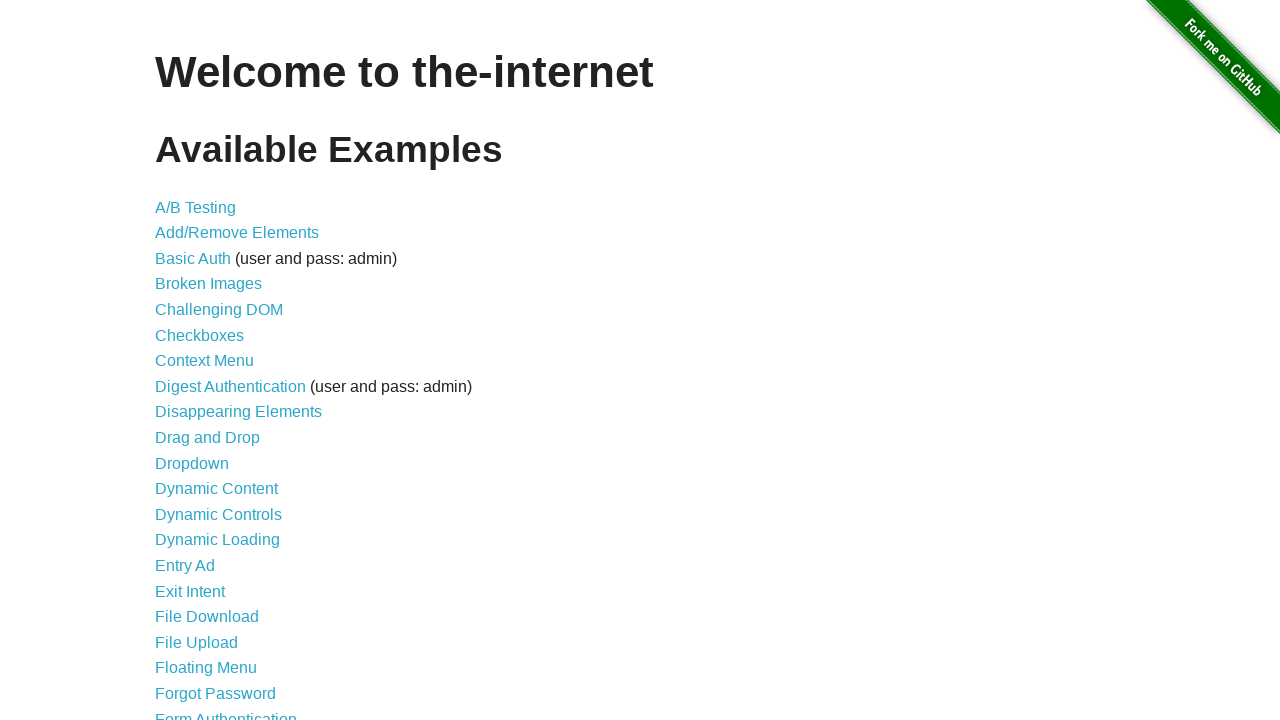

Navigated to login page at http://the-internet.herokuapp.com/login
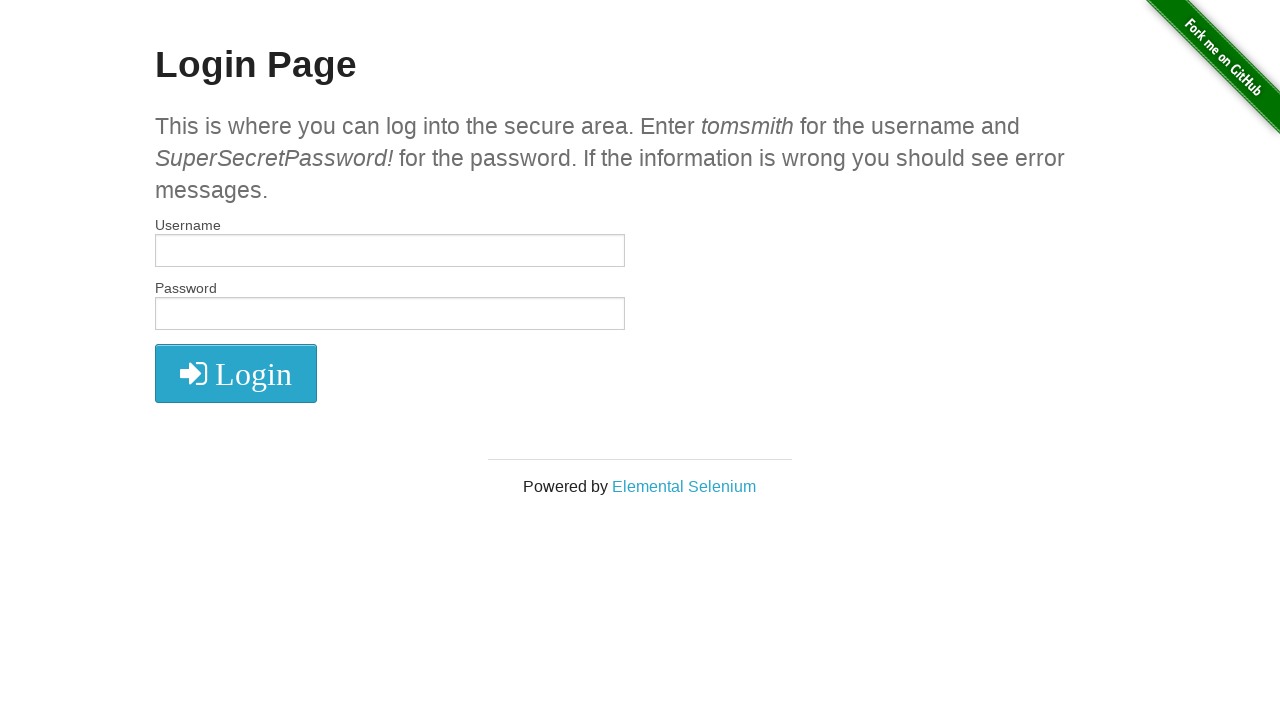

Set viewport size to 1920x1080 (maximize window)
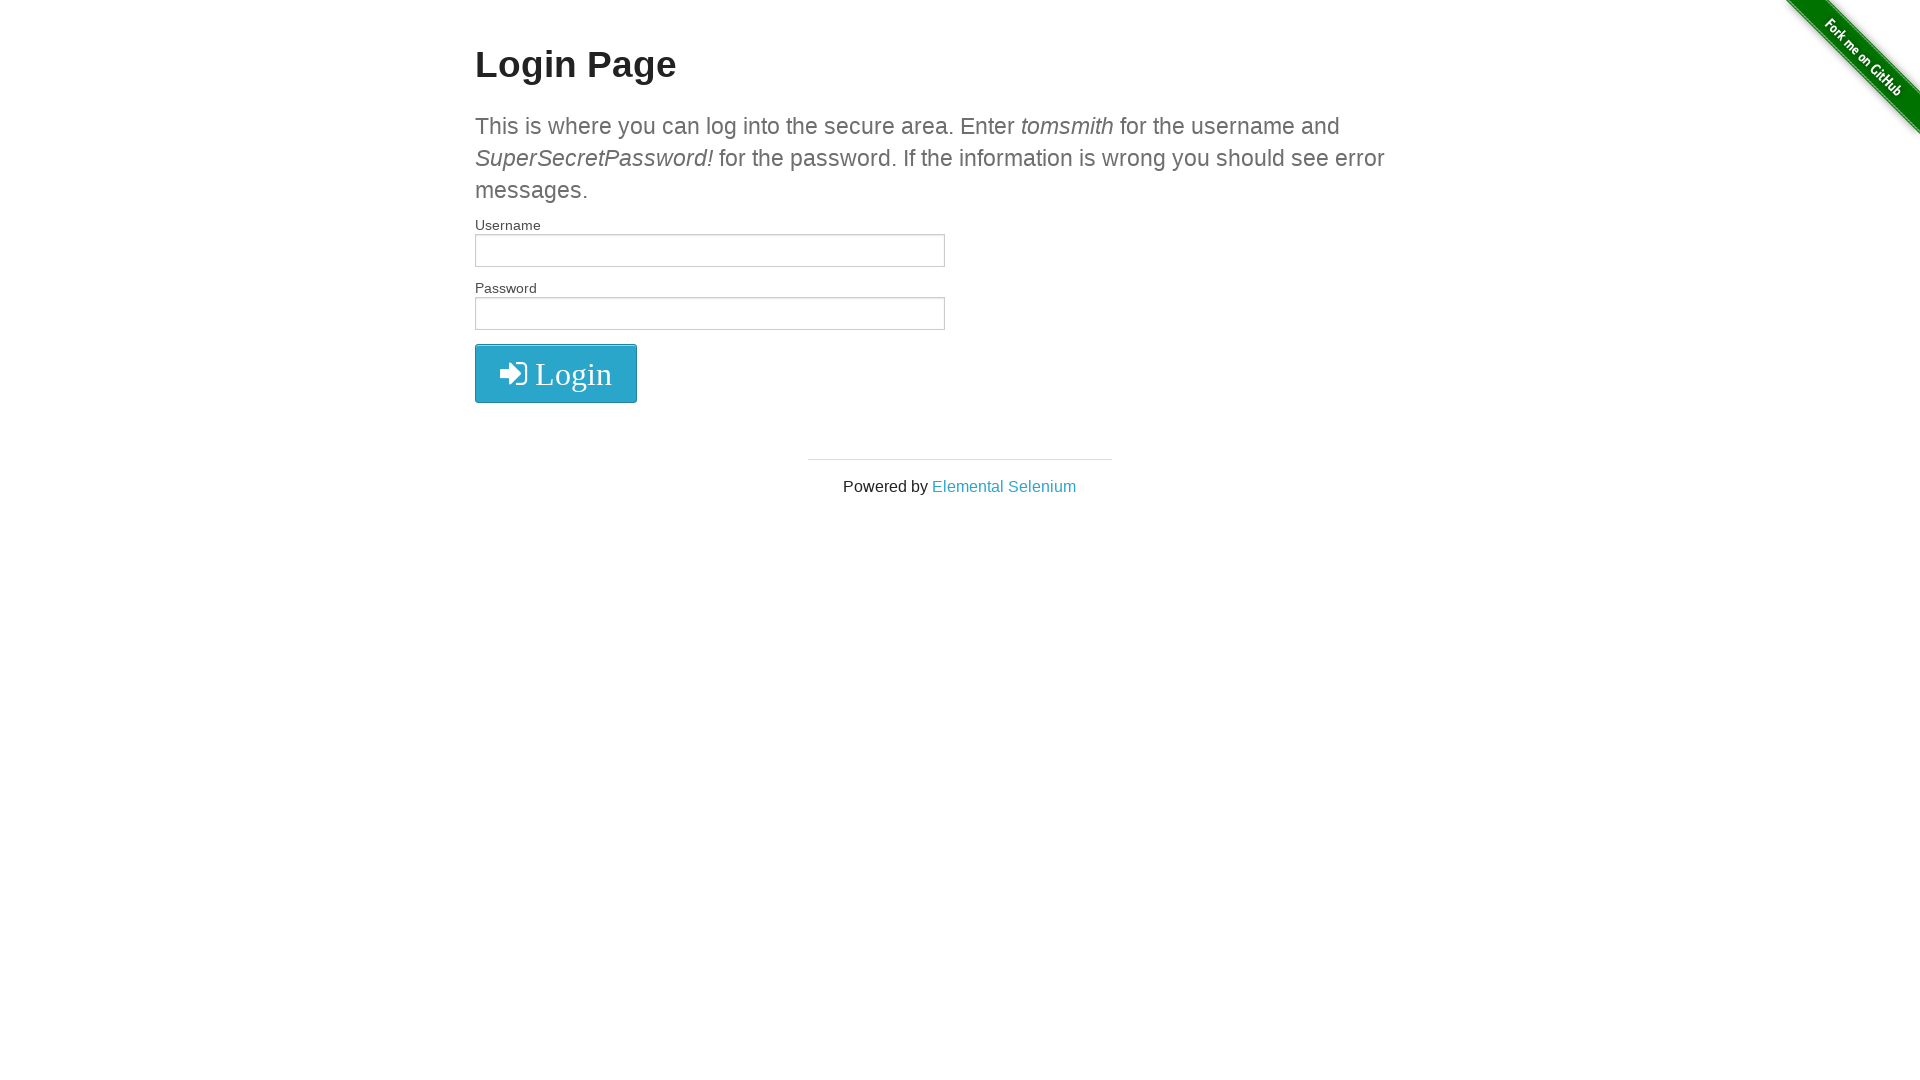

Navigated back to previous page (homepage)
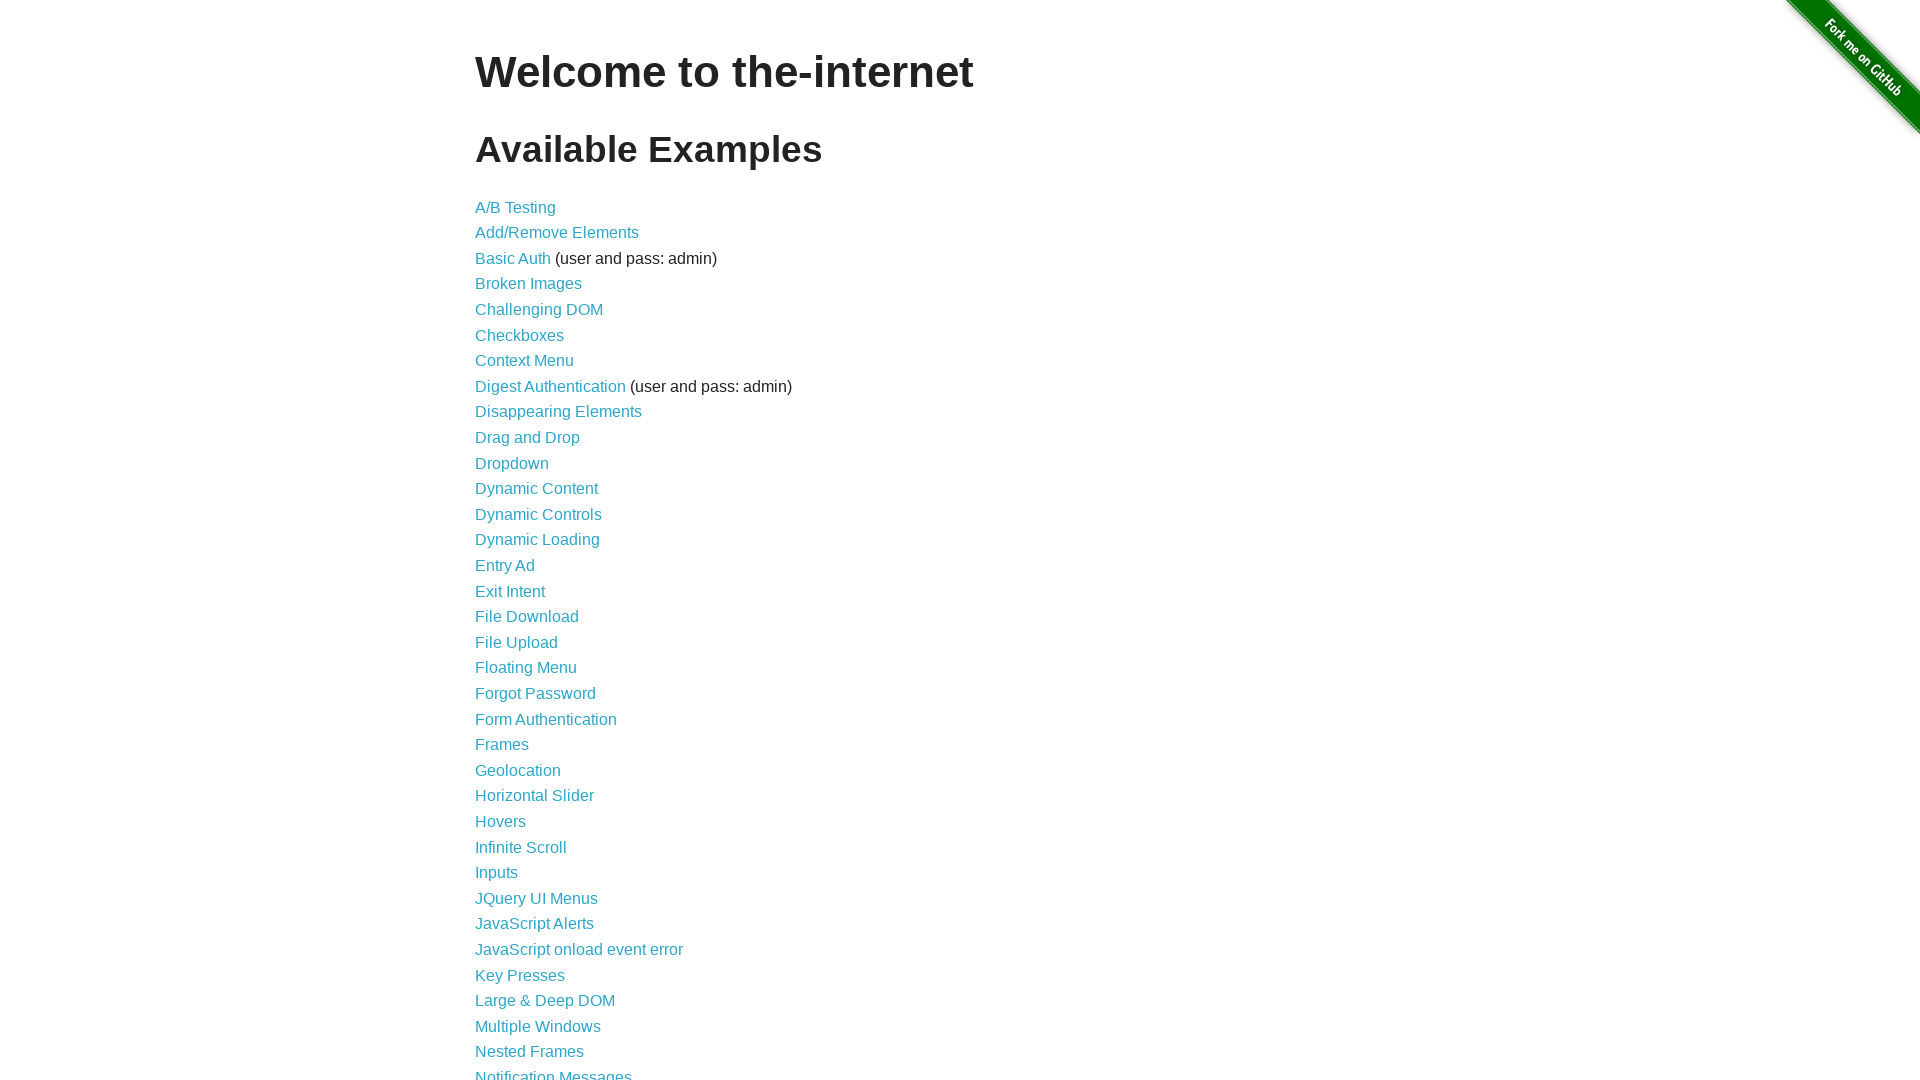

Navigated forward to login page
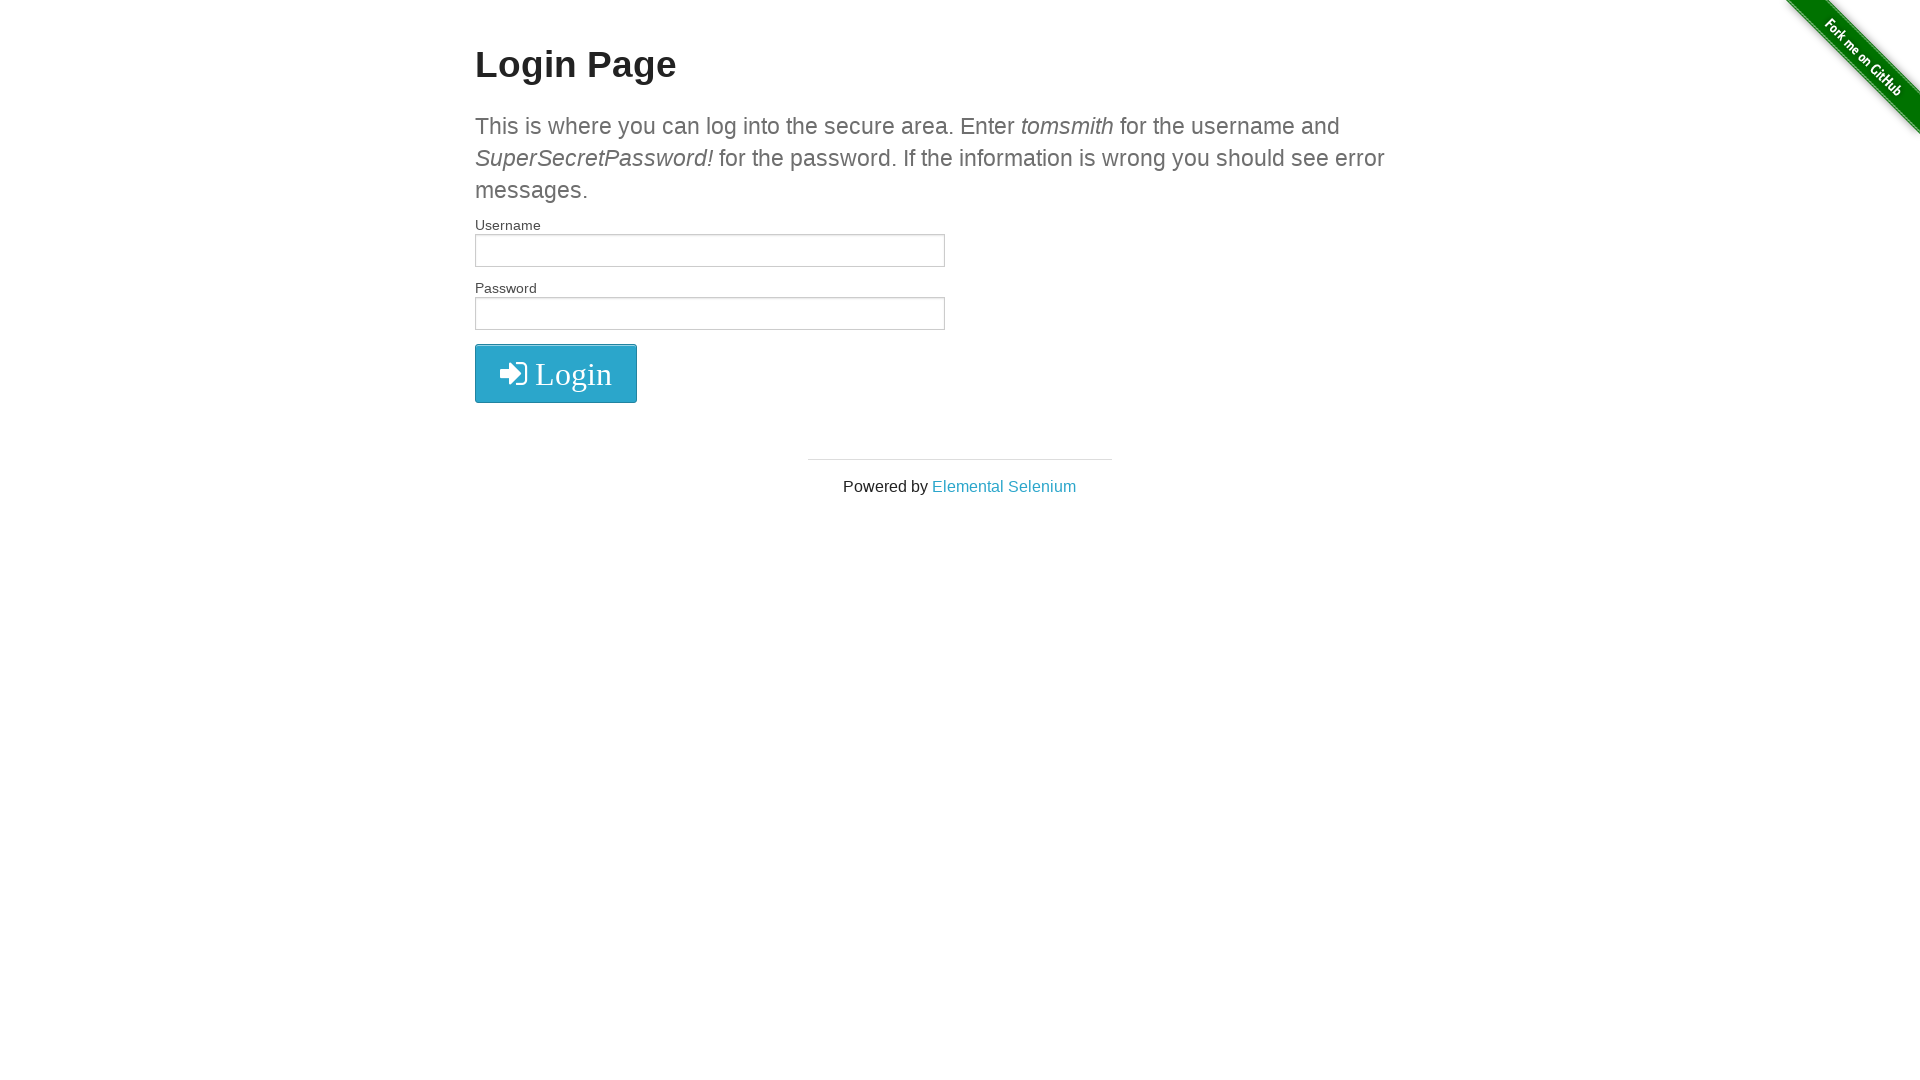

Refreshed the current page
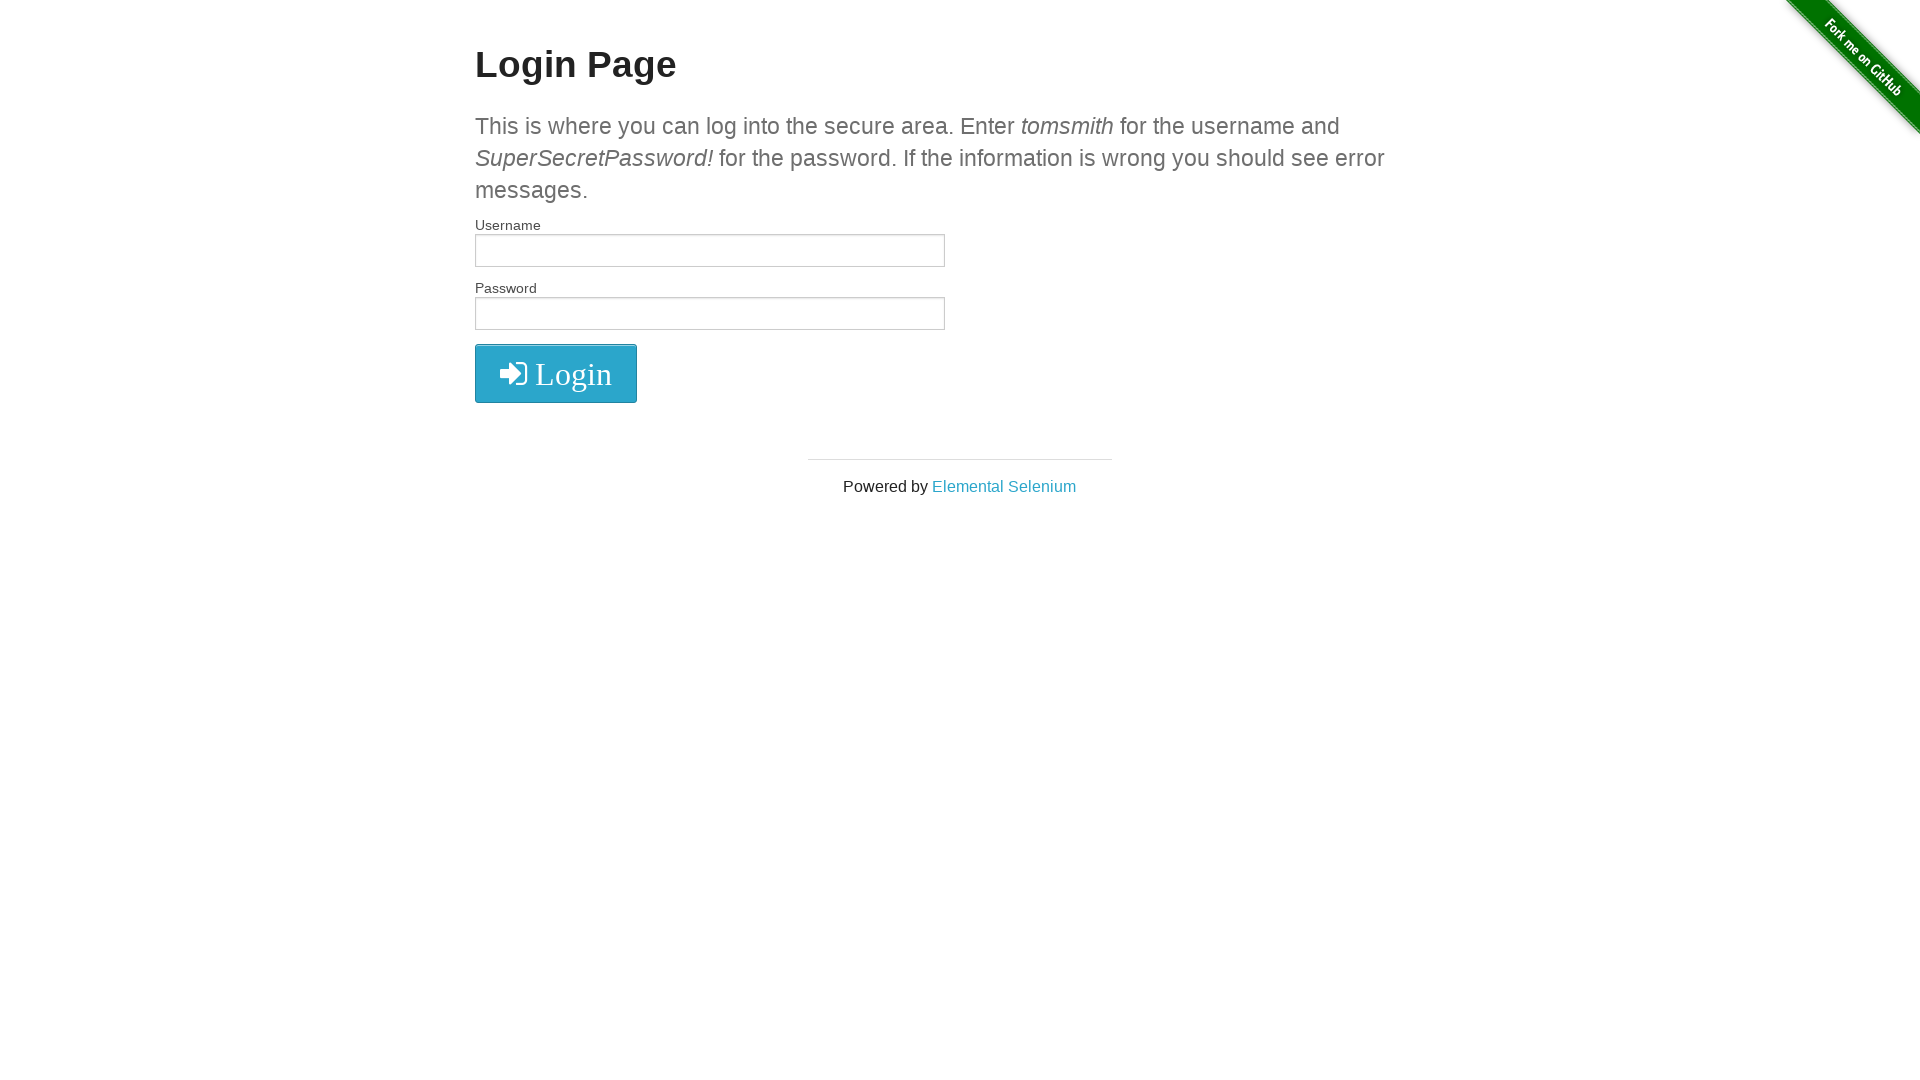

Waited for page to reach domcontentloaded state
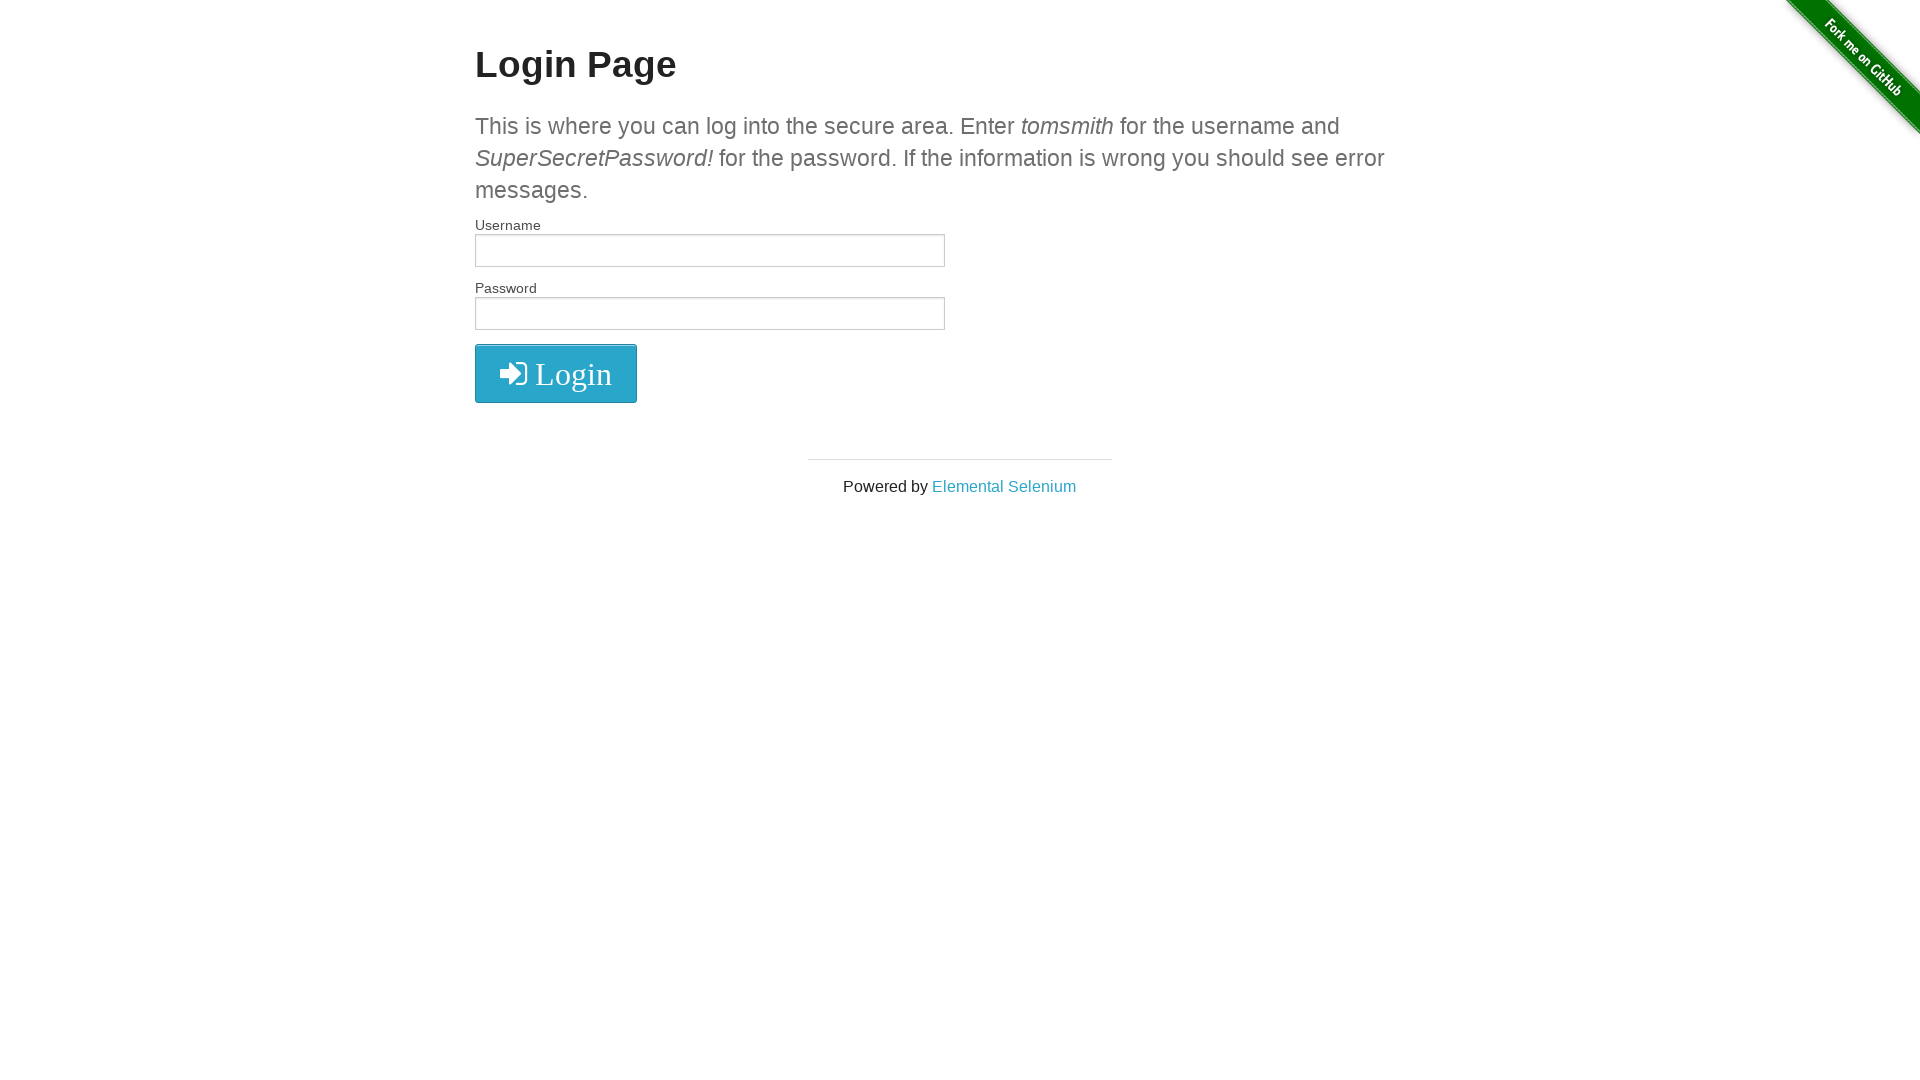

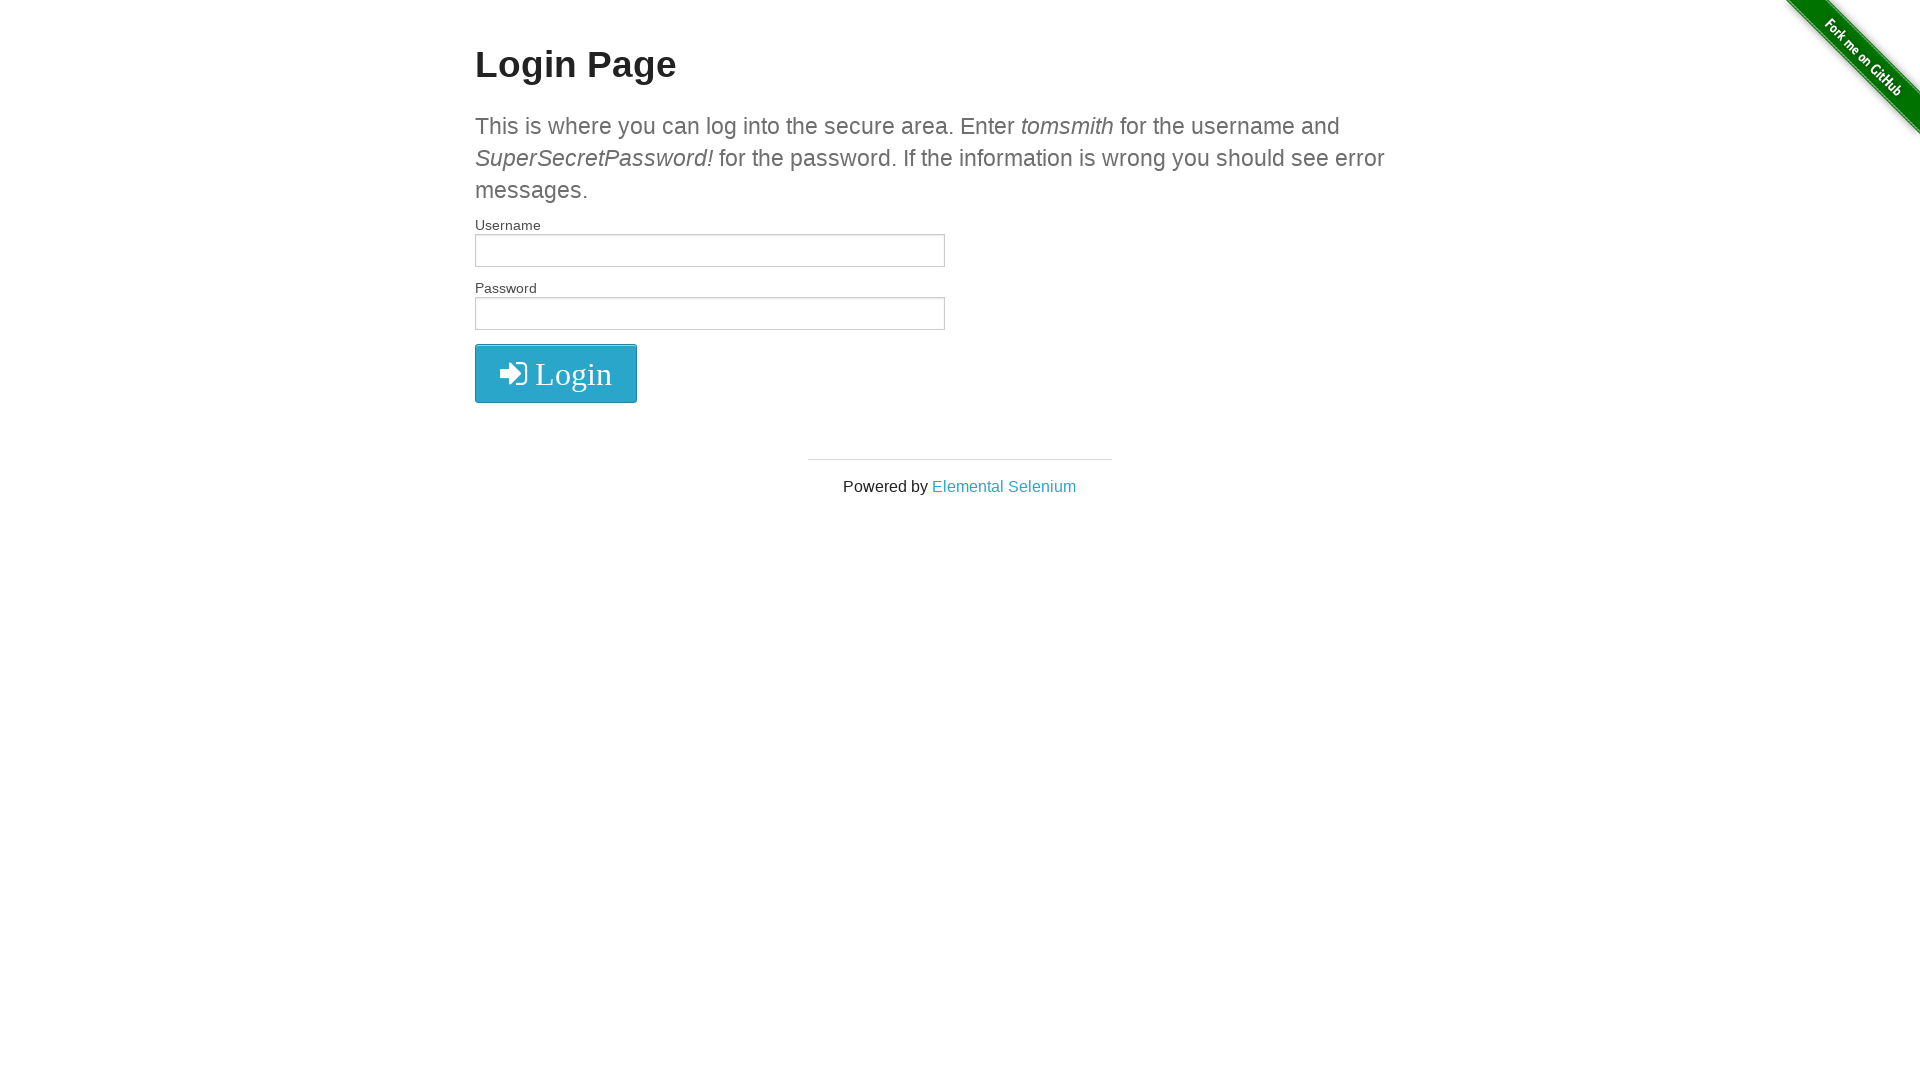